Tests show/hide button functionality and verifies visibility states of a text box element on the practice page.

Starting URL: https://rahulshettyacademy.com/AutomationPractice/

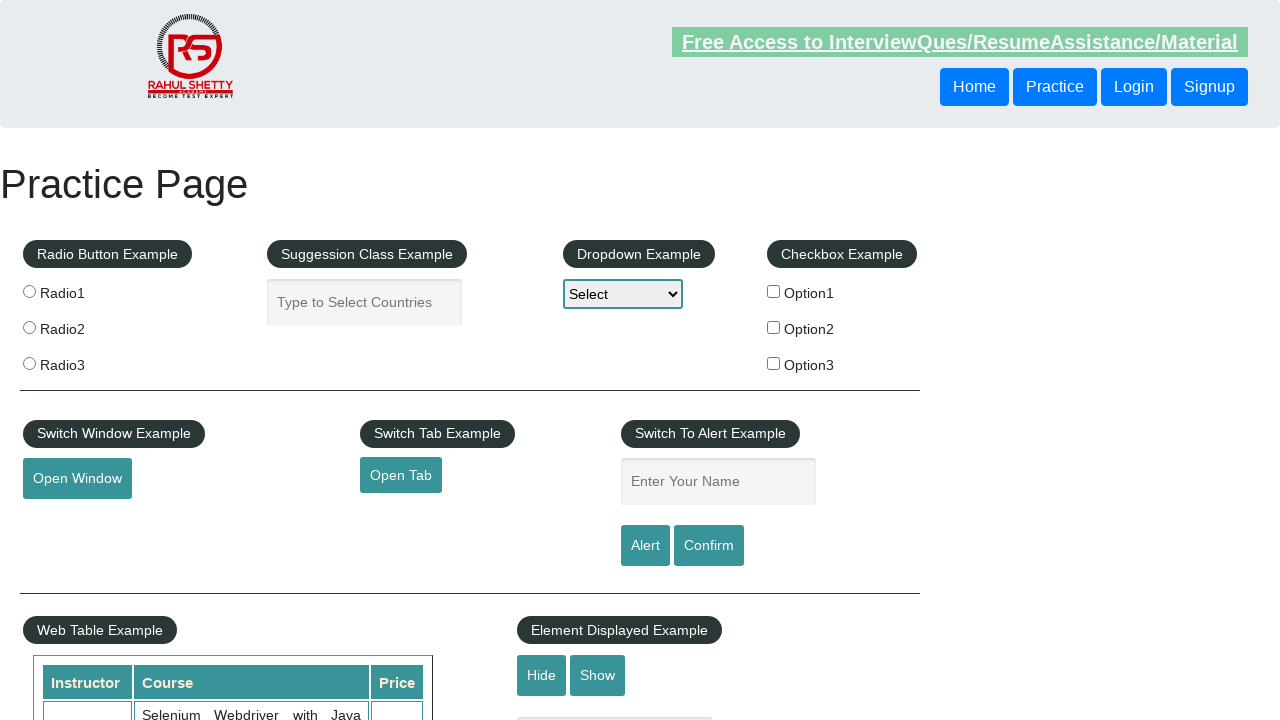

Navigated to automation practice page
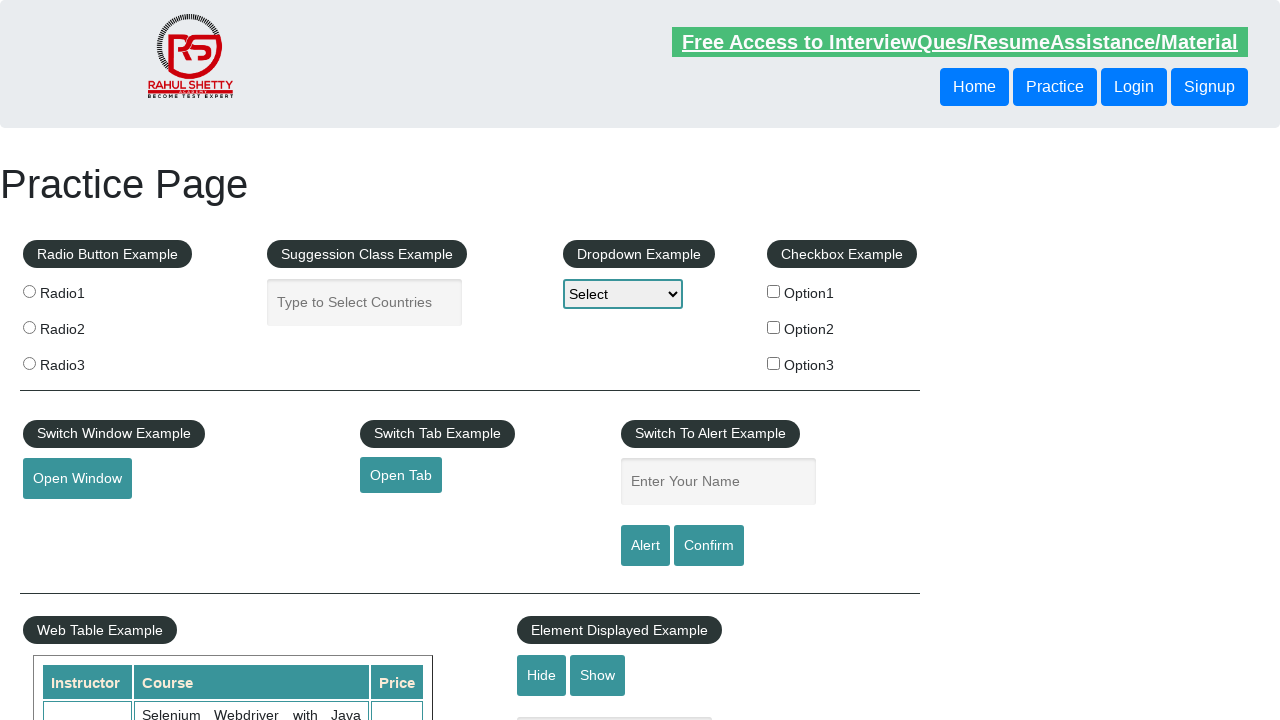

Clicked show button to make text box visible at (598, 675) on #show-textbox
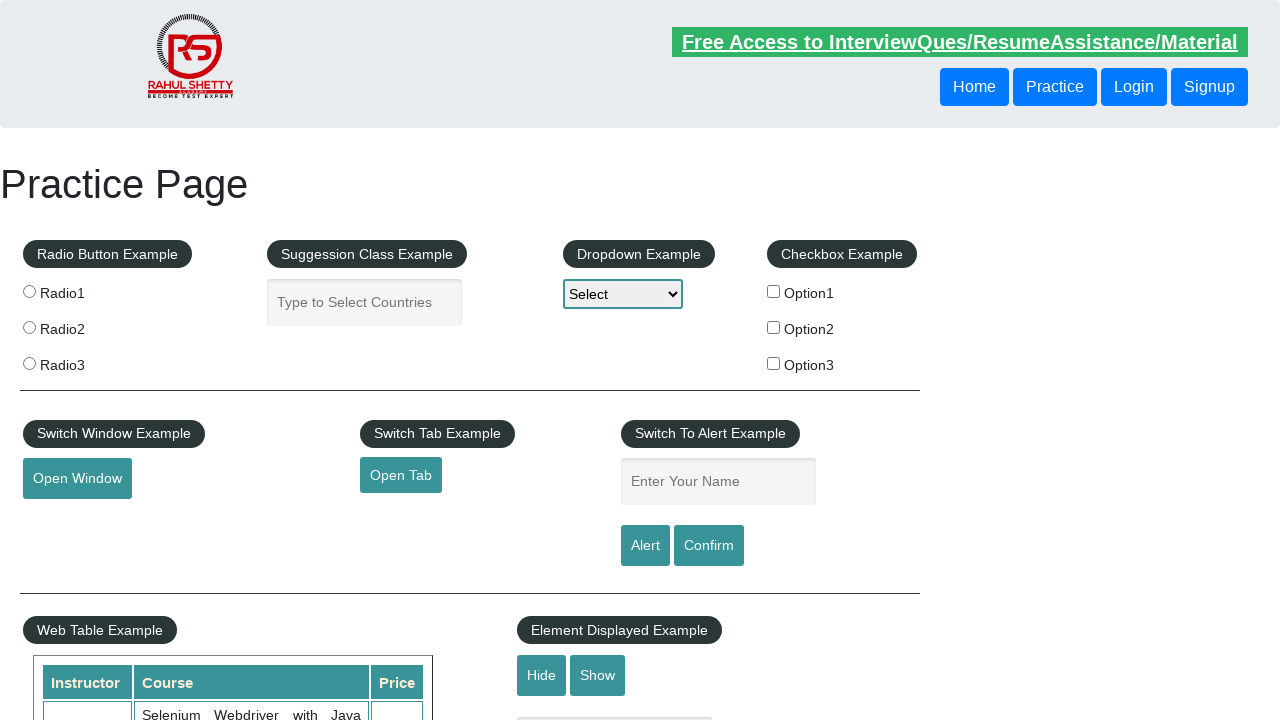

Verified that text box is visible
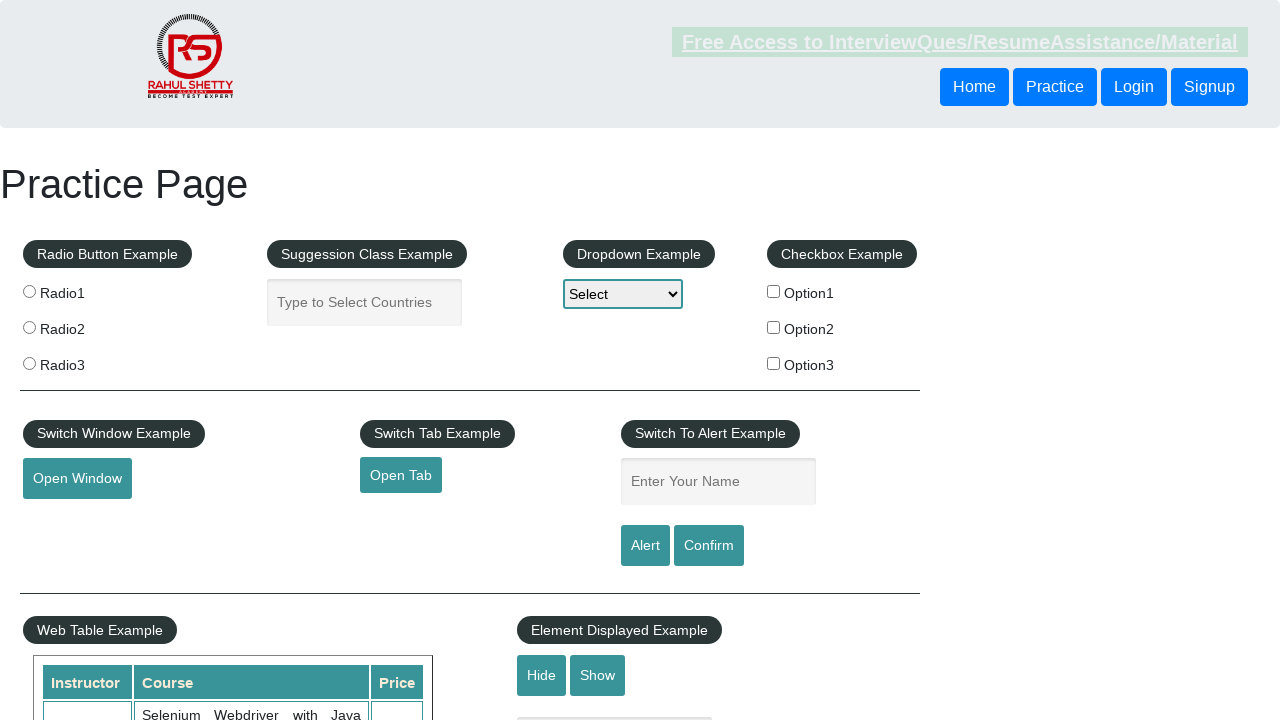

Clicked hide button to hide the text box at (542, 675) on #hide-textbox
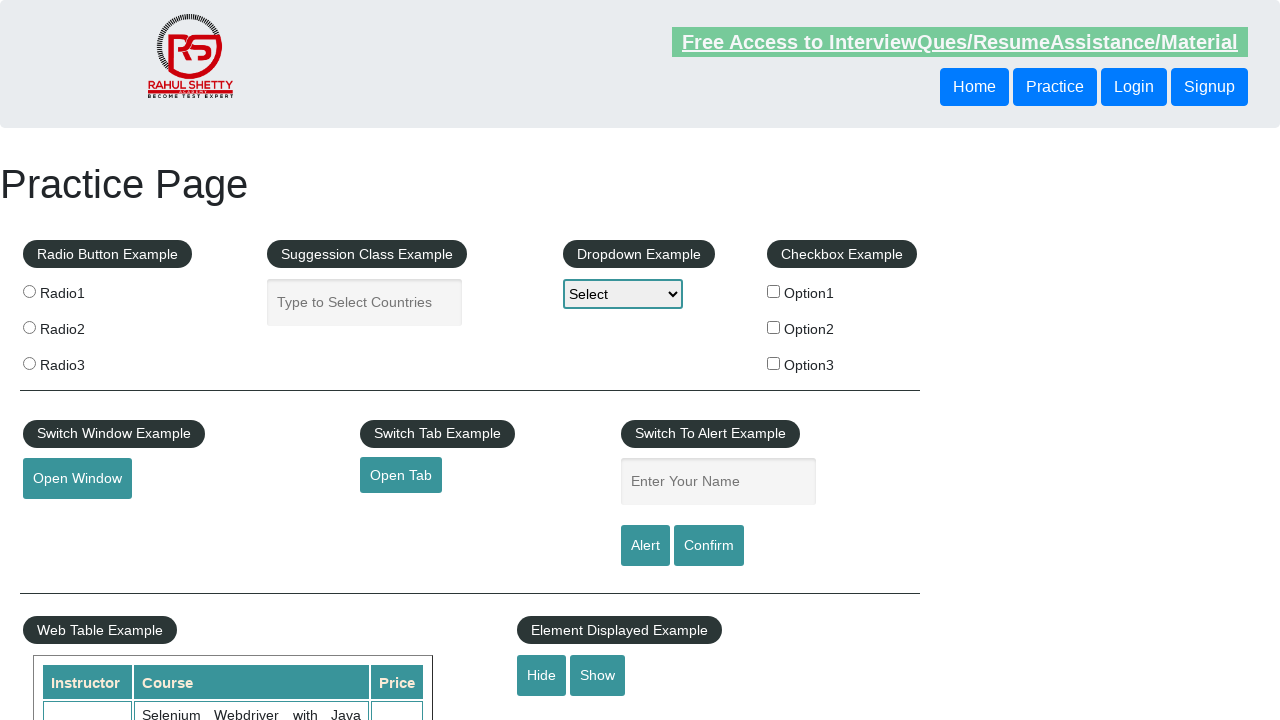

Verified that text box is hidden
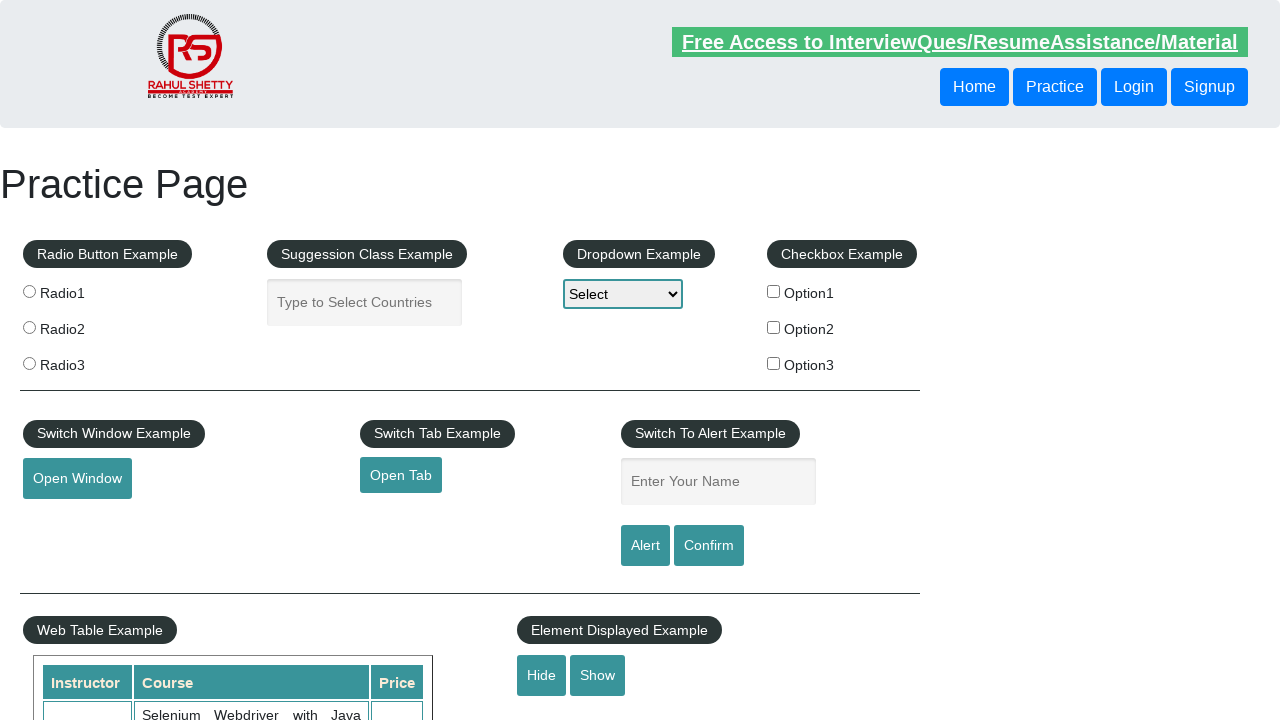

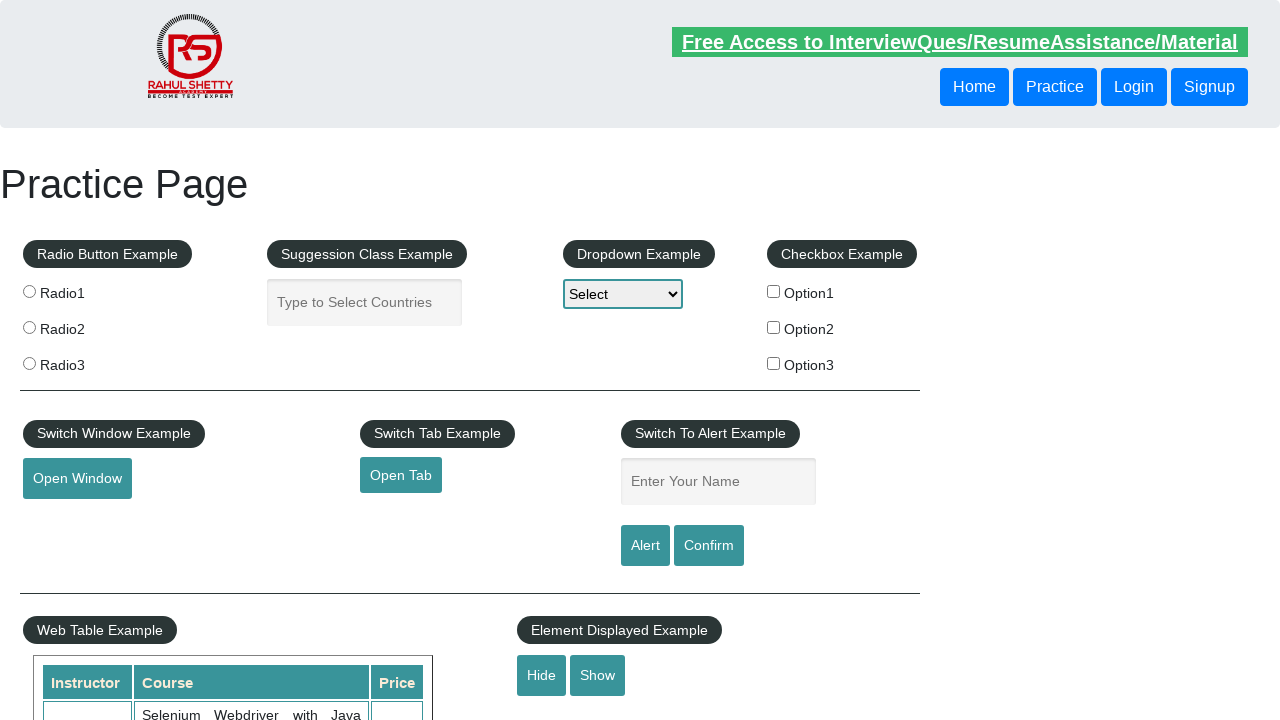